Tests form filling functionality by entering first name, last name, selecting a radio button, and submitting the form

Starting URL: https://formy-project.herokuapp.com/form

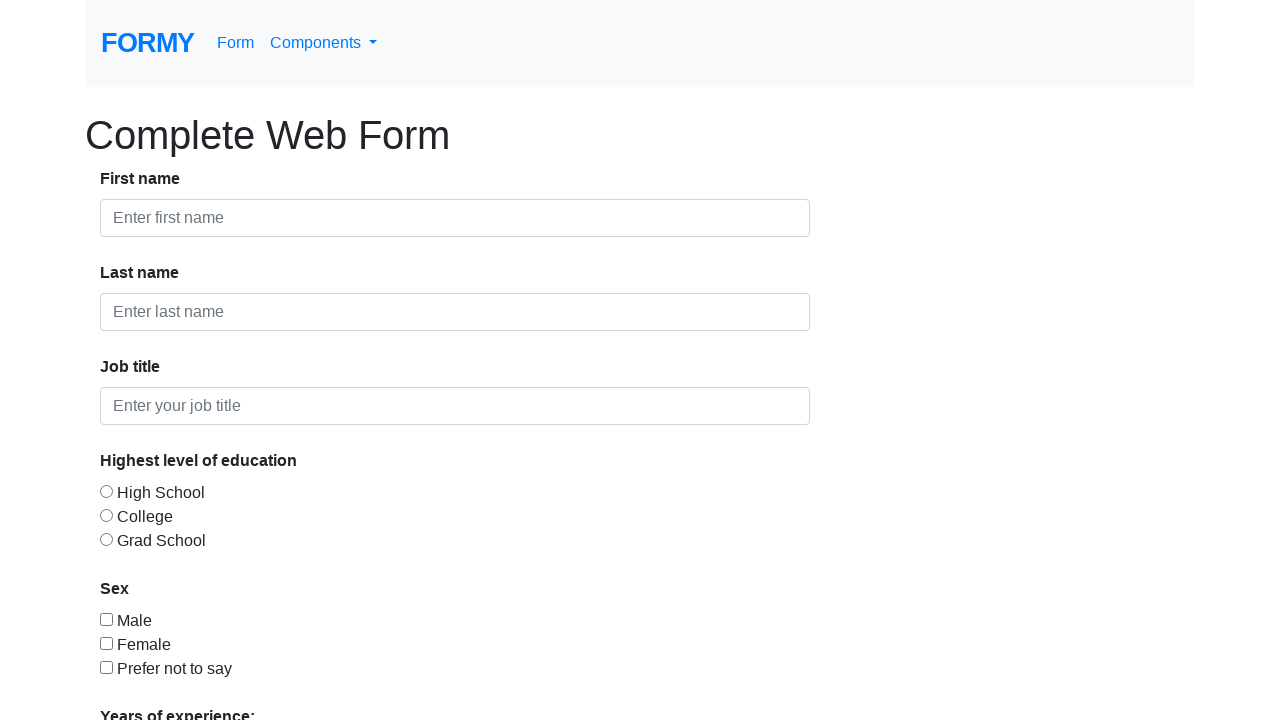

Filled first name field with 'David' on //input[@id='first-name']
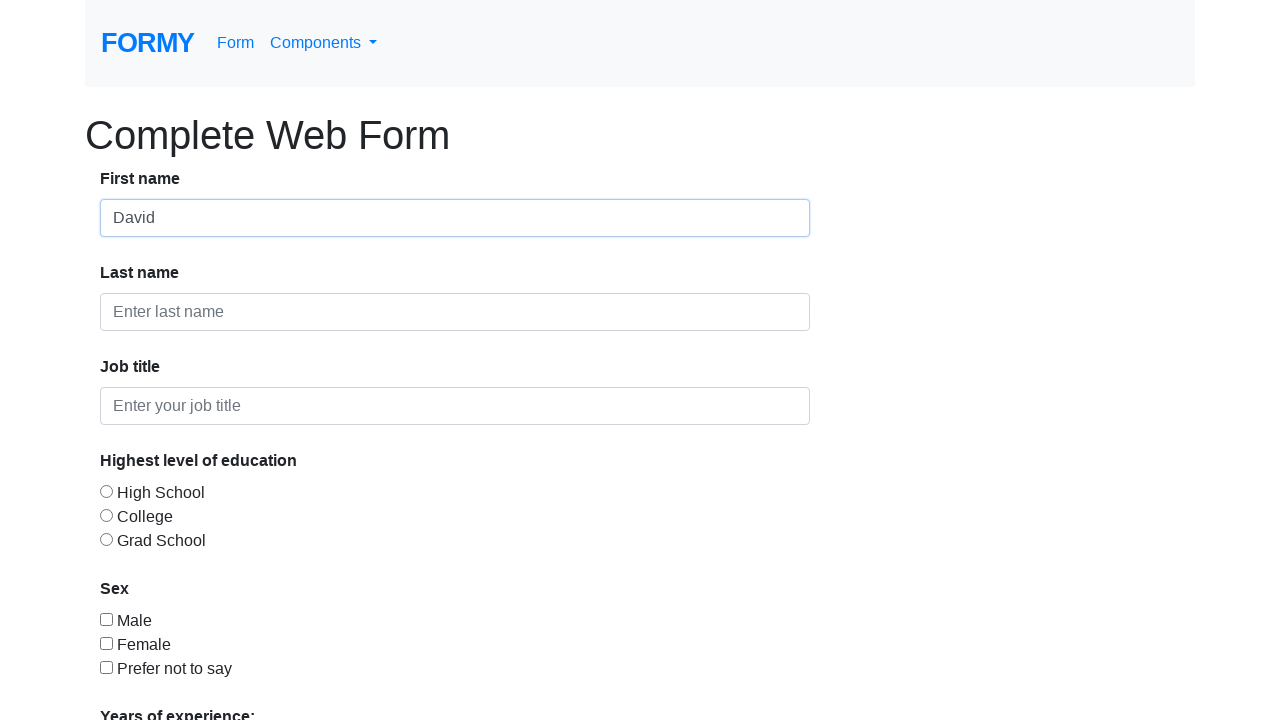

Filled last name field with 'Trn' on #last-name
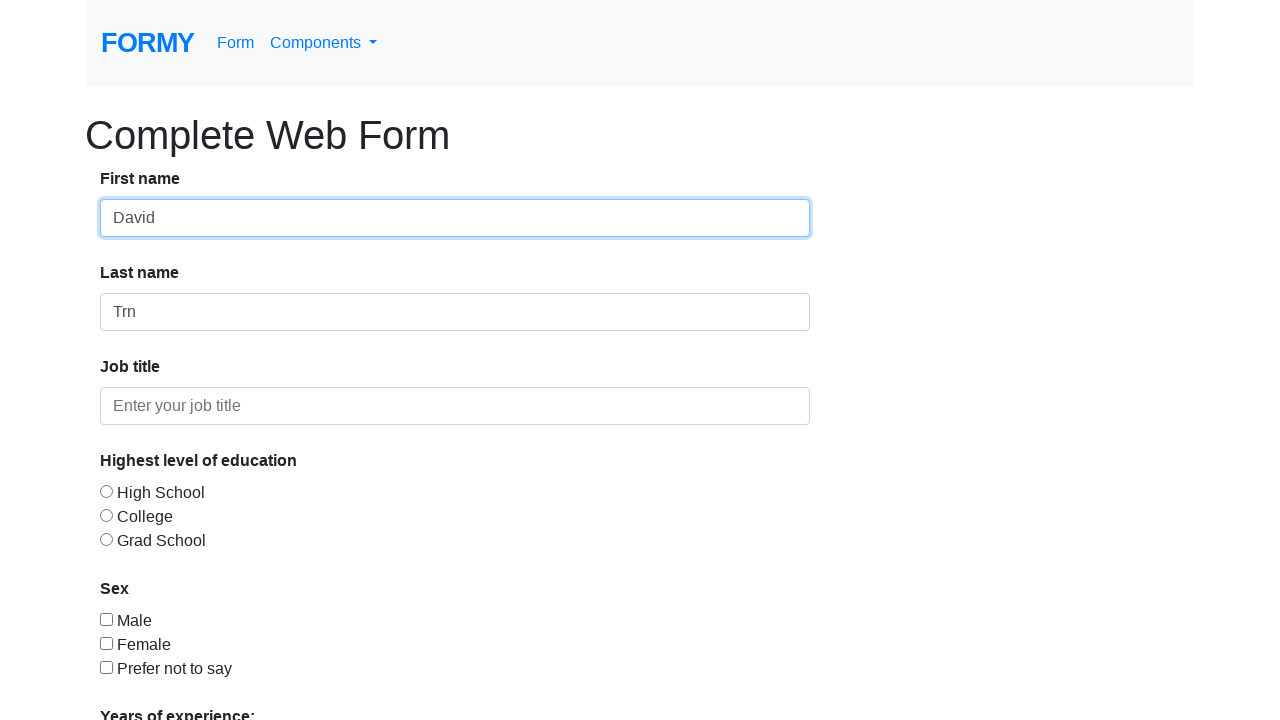

Selected radio button option 3 at (106, 539) on #radio-button-3
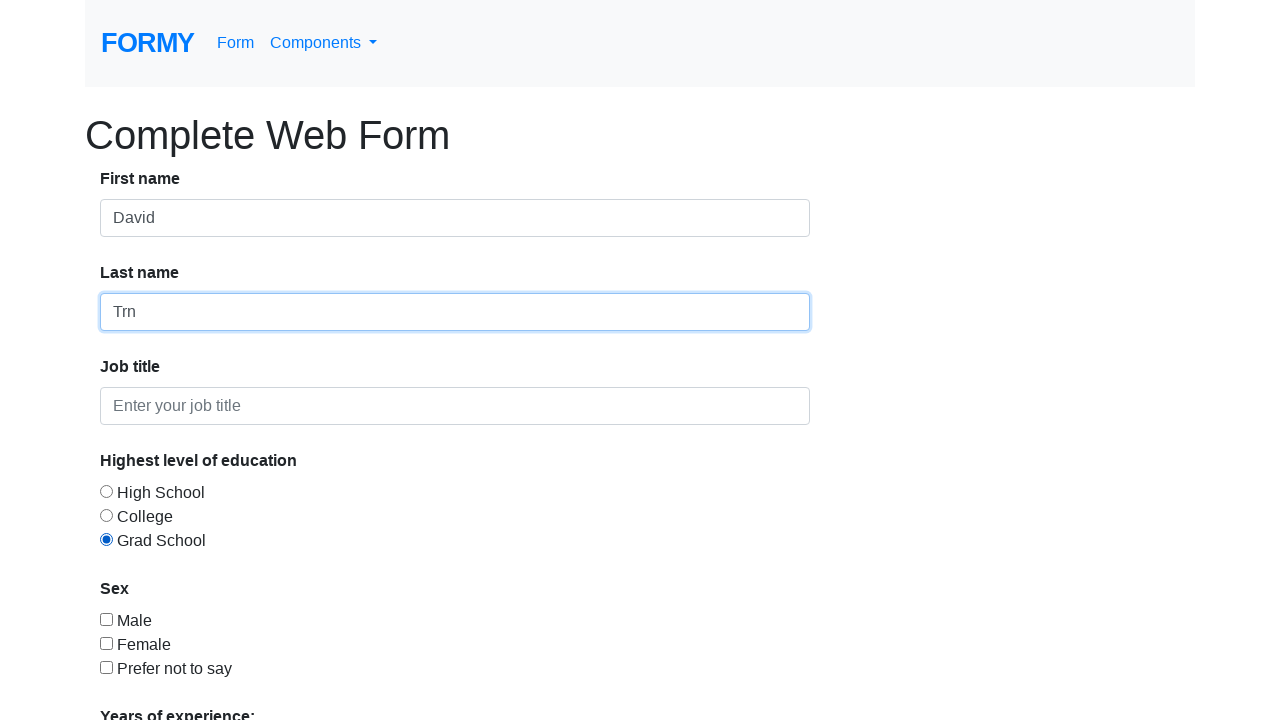

Clicked Submit button to submit the form at (148, 680) on xpath=//a[.='Submit']
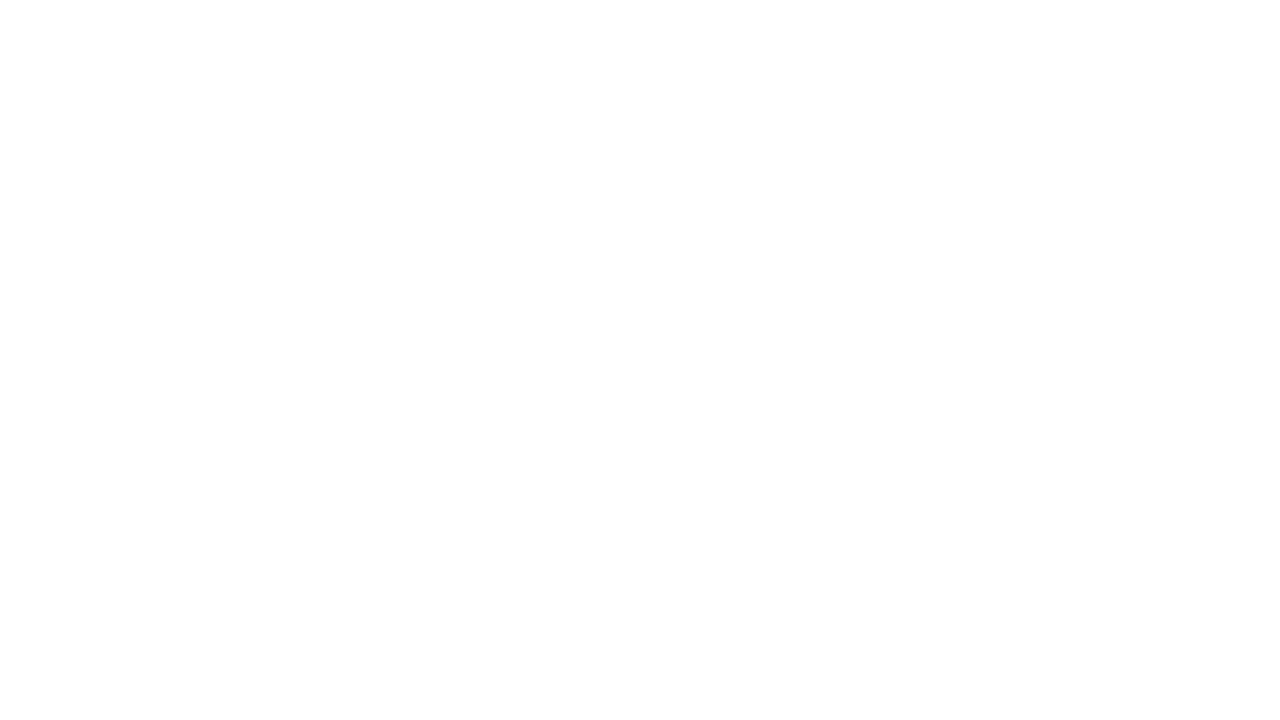

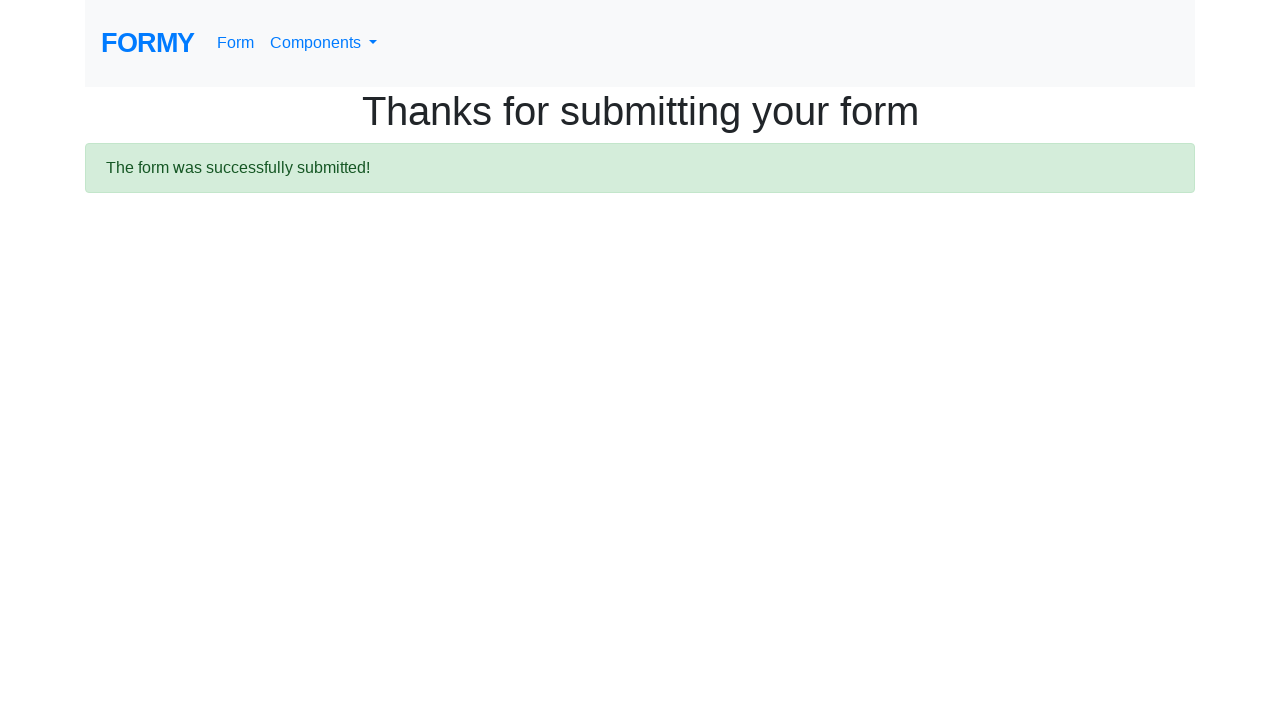